Tests new tab functionality by clicking a button and verifying the message on the new page

Starting URL: https://demoqa.com/browser-windows

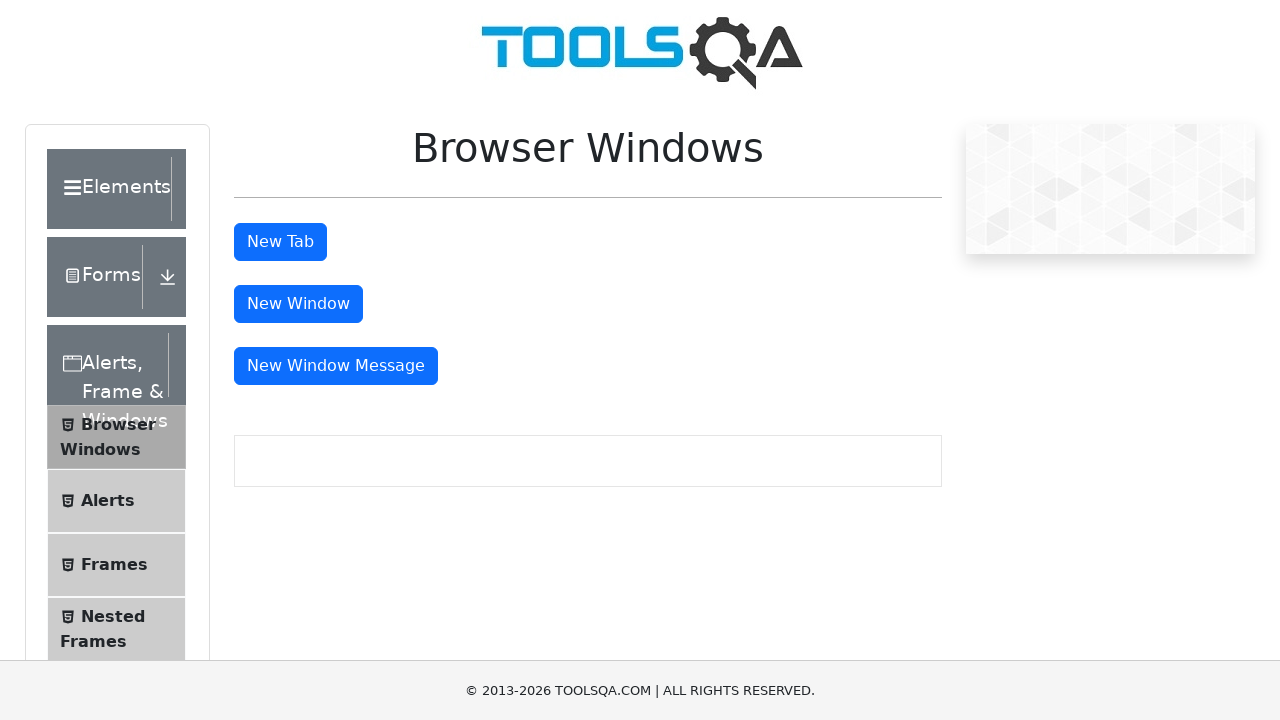

Verified that the new tab button is enabled
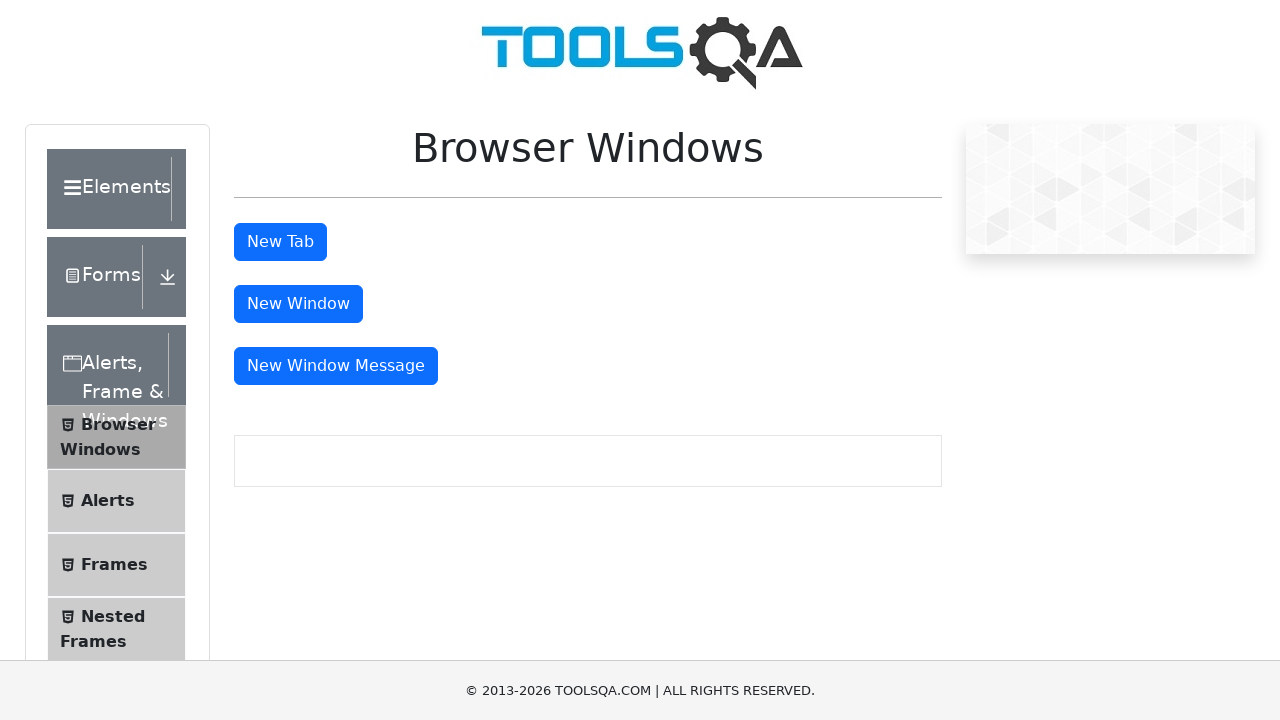

Clicked the new tab button to open a new page at (280, 242) on #tabButton
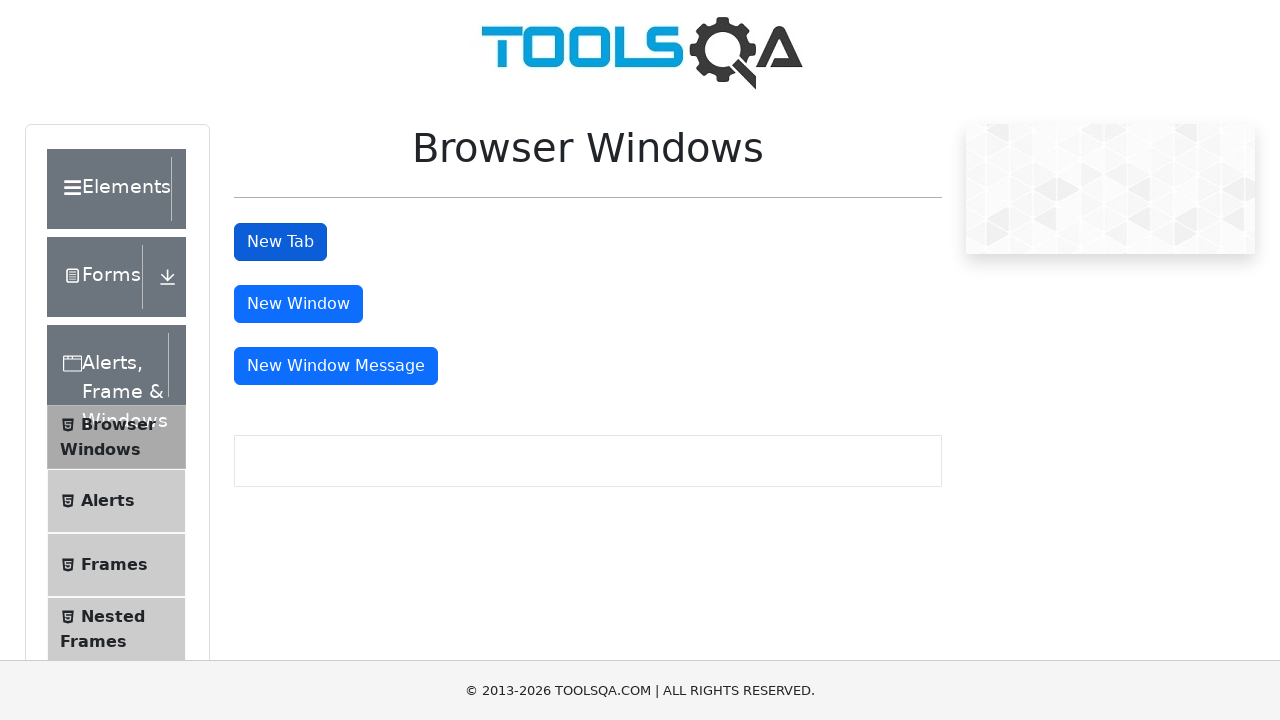

New page loaded and is ready
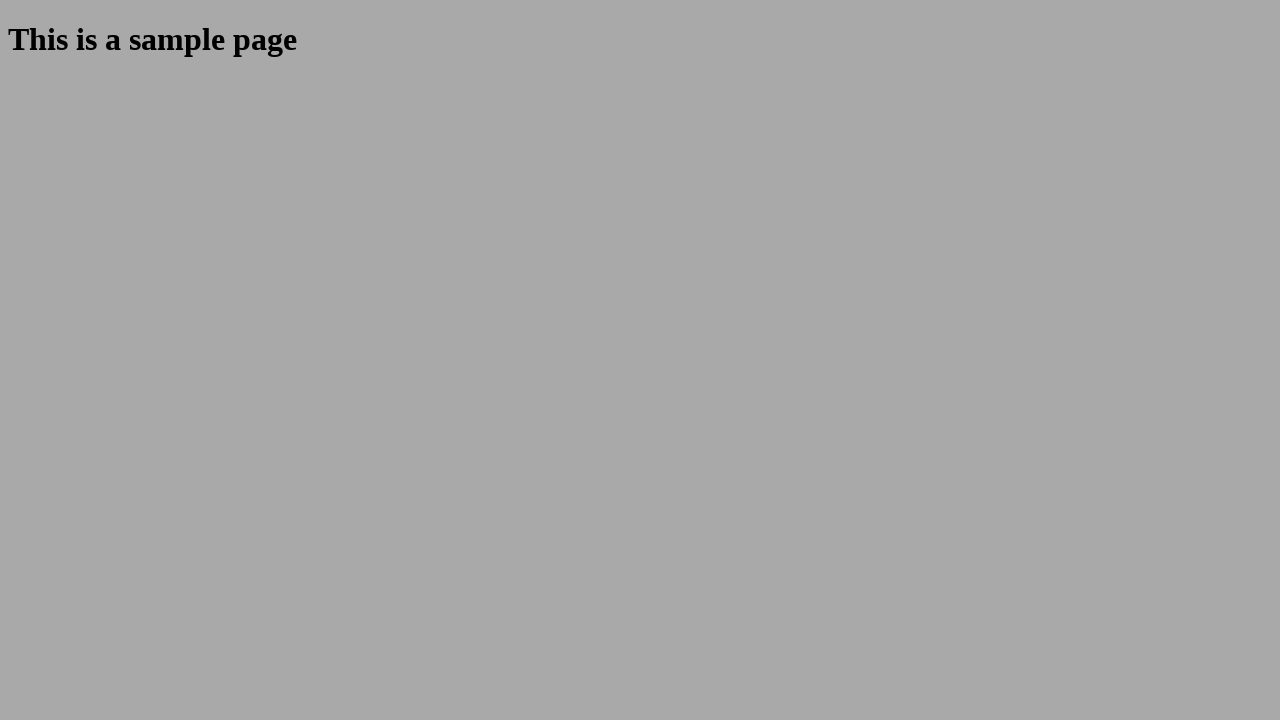

Verified that the sample page displays the correct heading: 'This is a sample page'
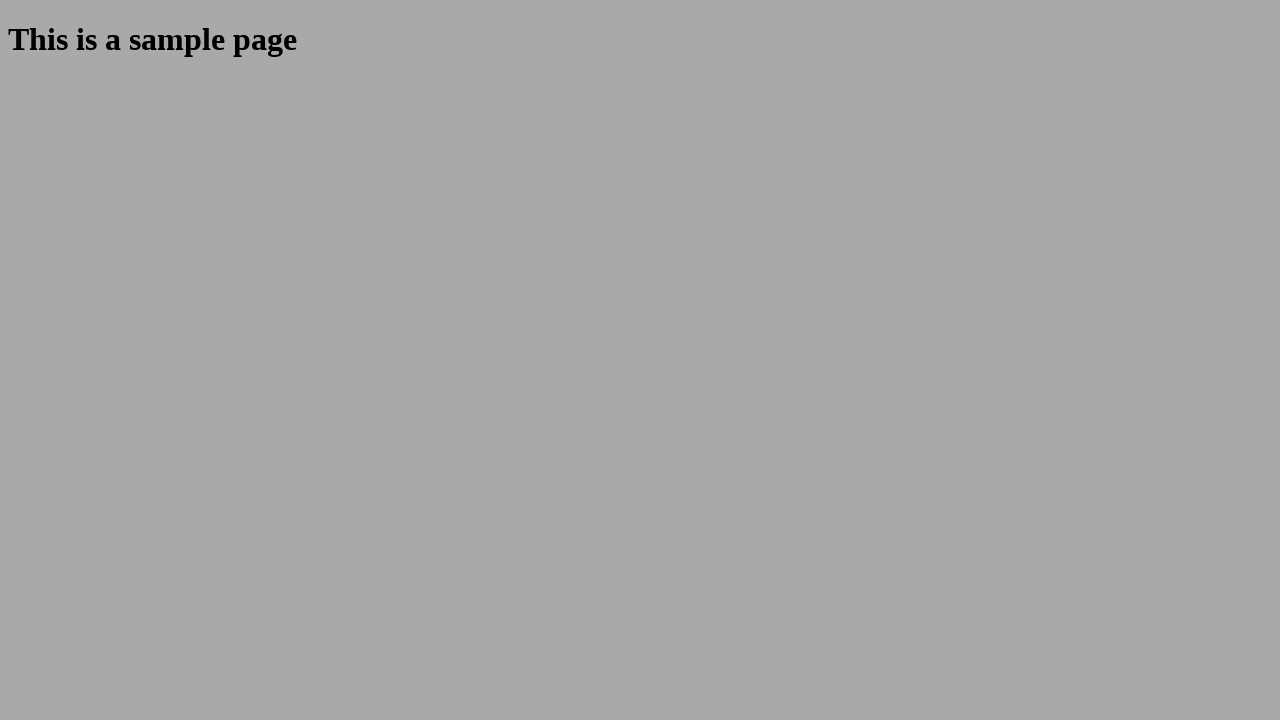

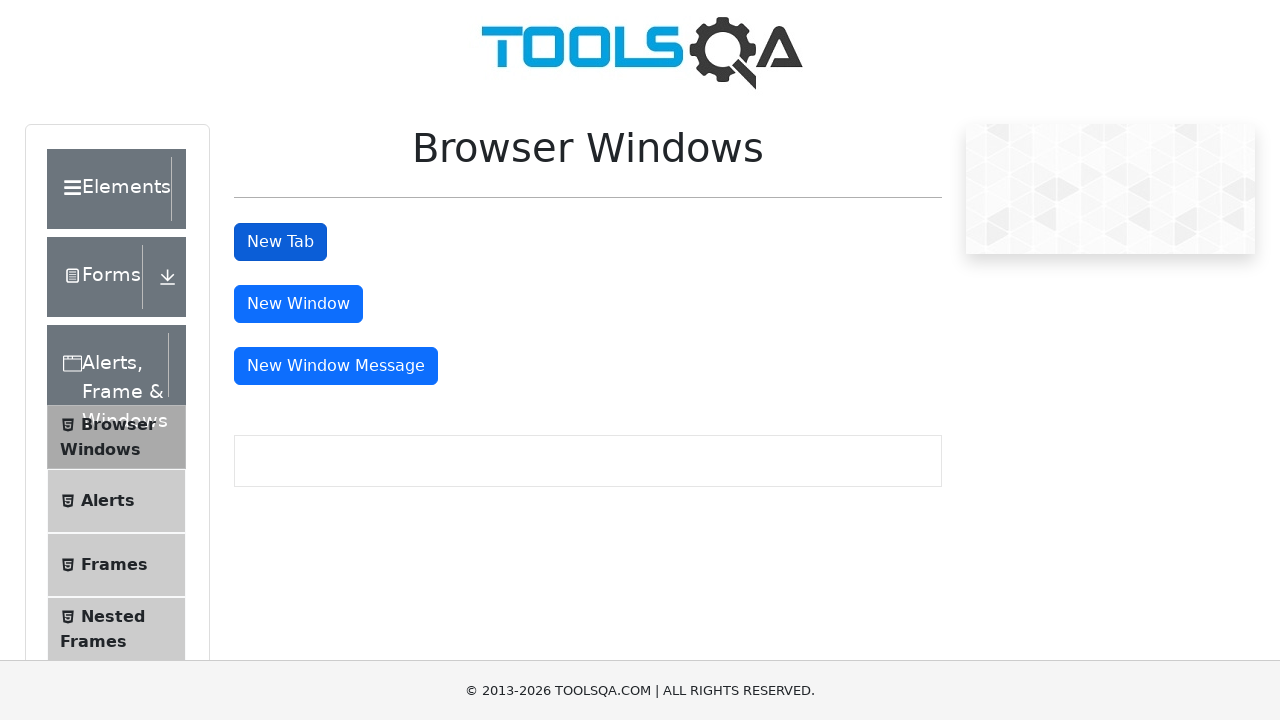